Tests multiple window/tab handling by opening a new tab, switching to it to handle an alert, then switching back to the original window to fill a text field

Starting URL: https://www.hyrtutorials.com/p/window-handles-practice.html

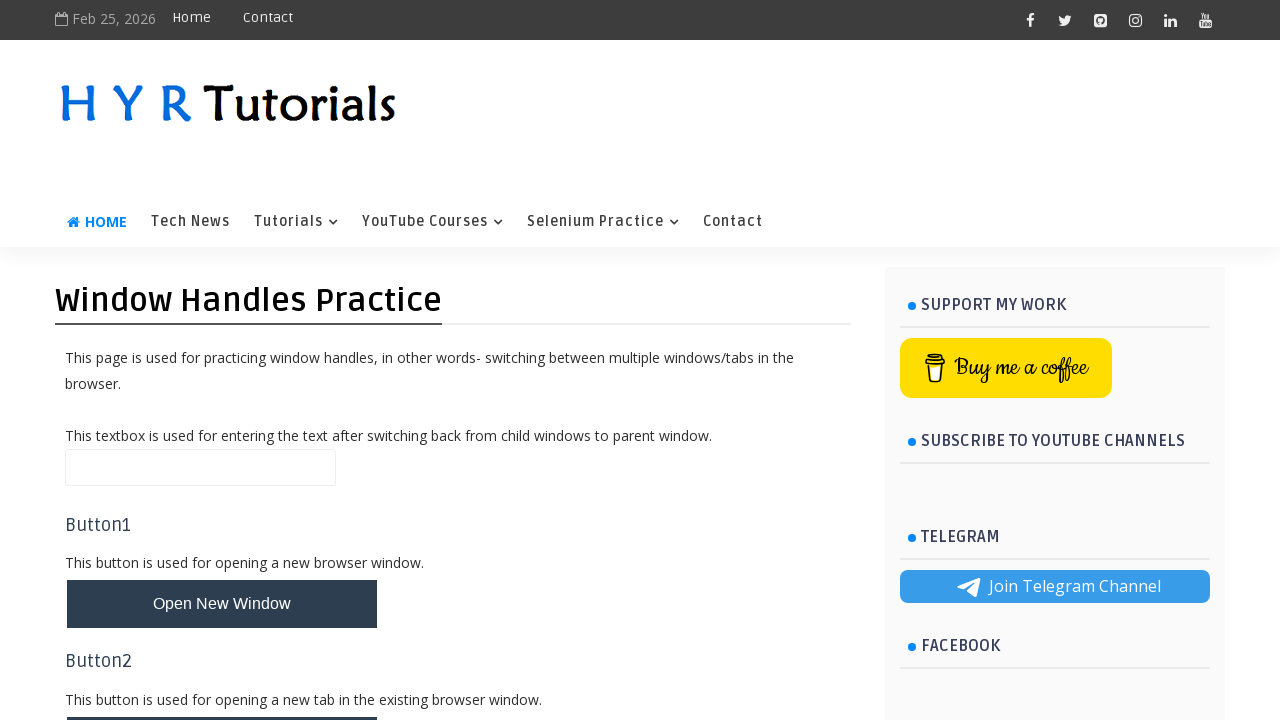

Scrolled down 250px to make button visible
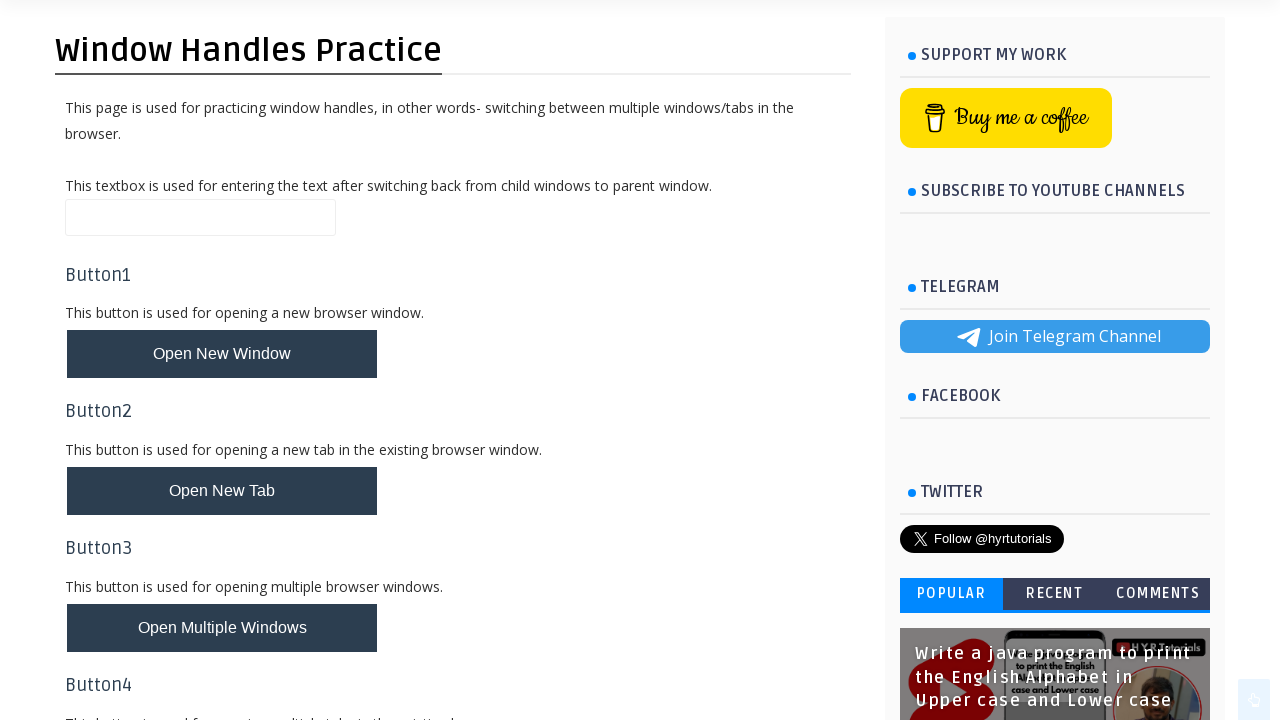

Stored reference to original page
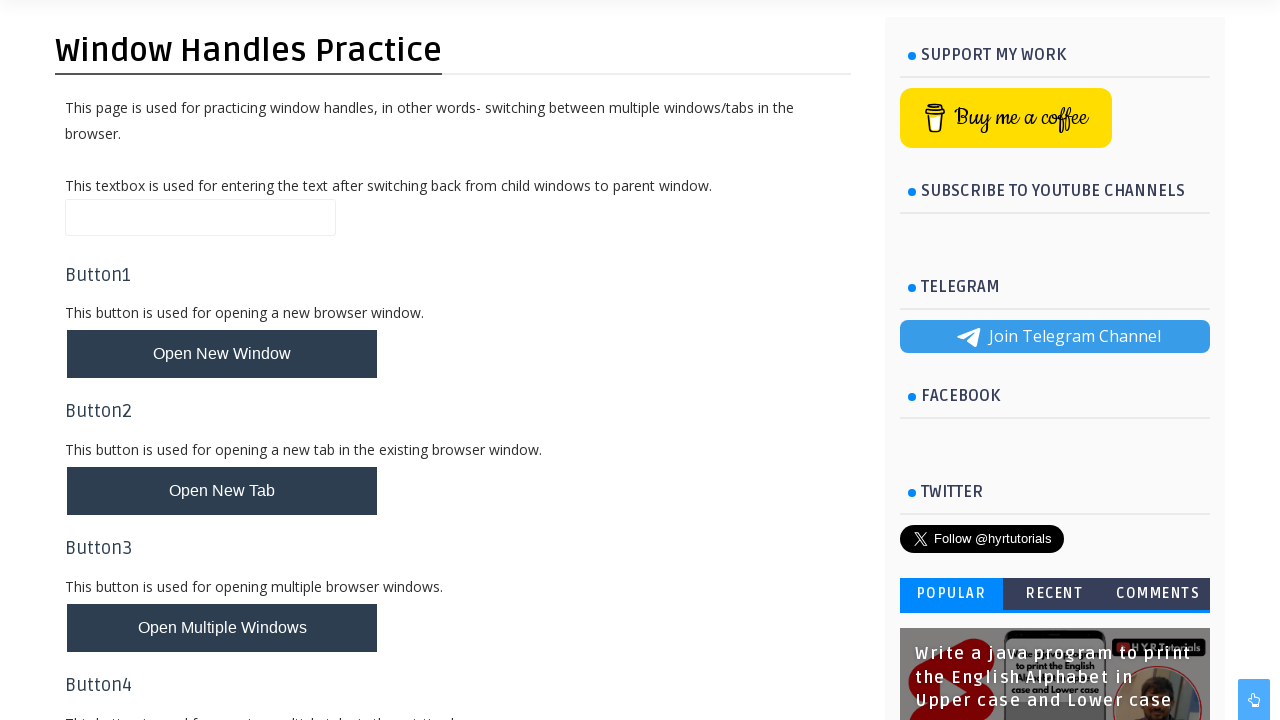

Clicked button to open new tab and captured popup at (222, 491) on #newTabBtn
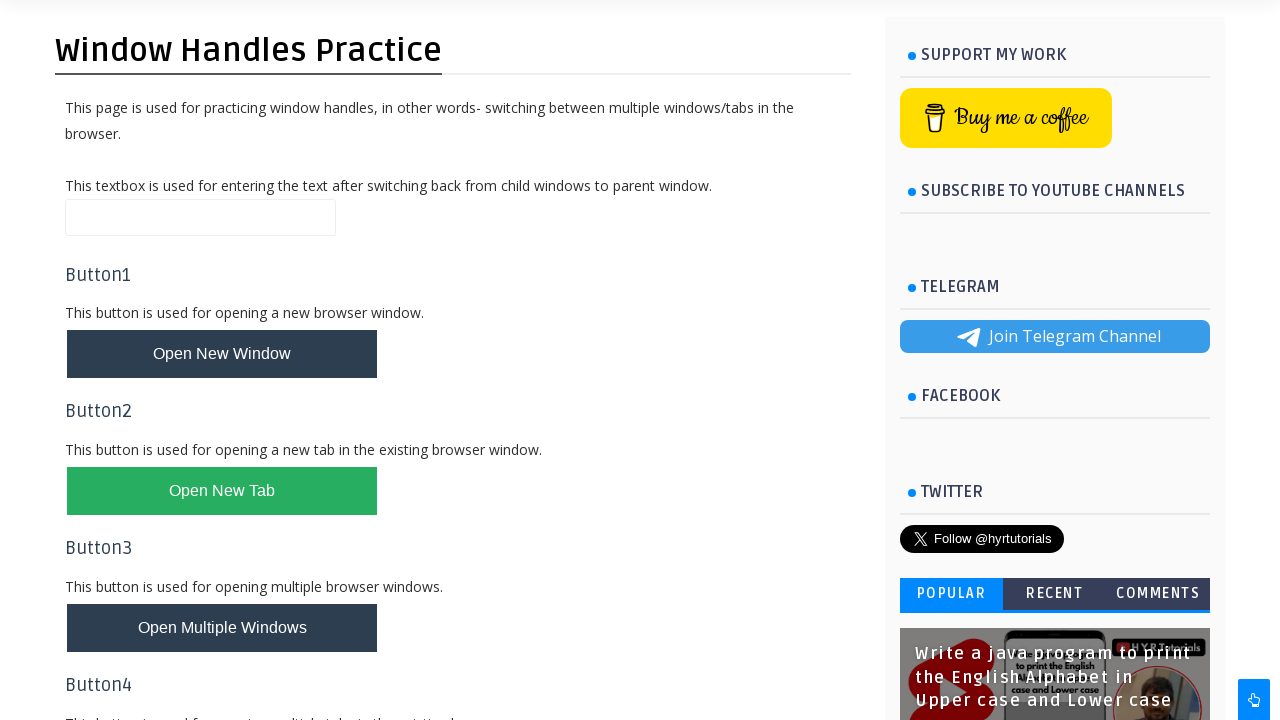

Clicked alert box button in new tab at (114, 495) on #alertBox
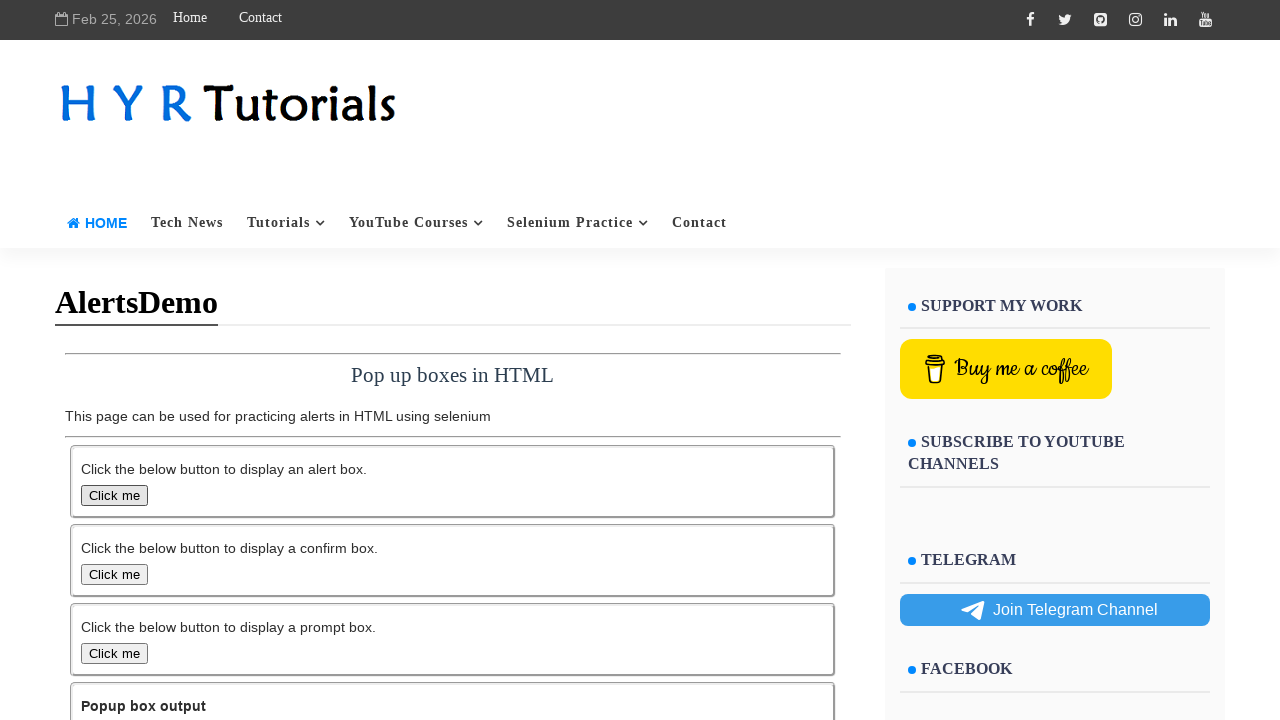

Set up dialog handler to accept alerts
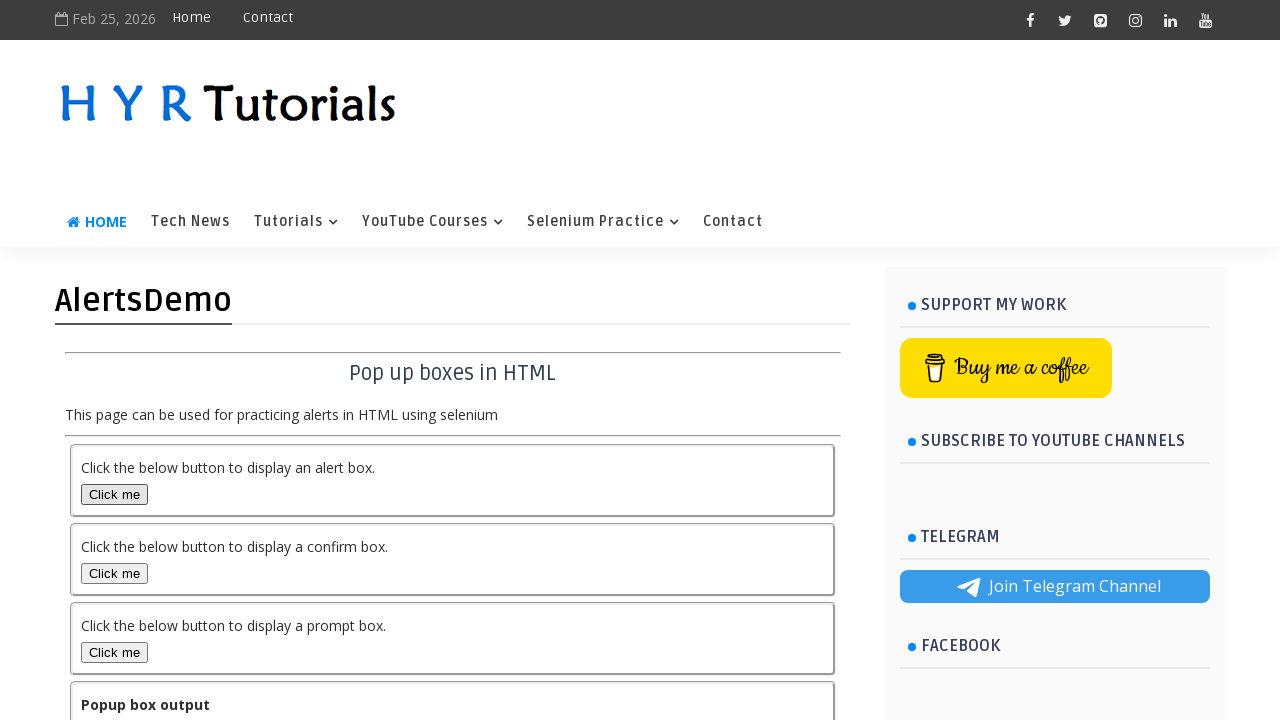

Switched back to original window and filled name field with 'Multiple Window Handled By Selenium Using SwitchTo()' on #name
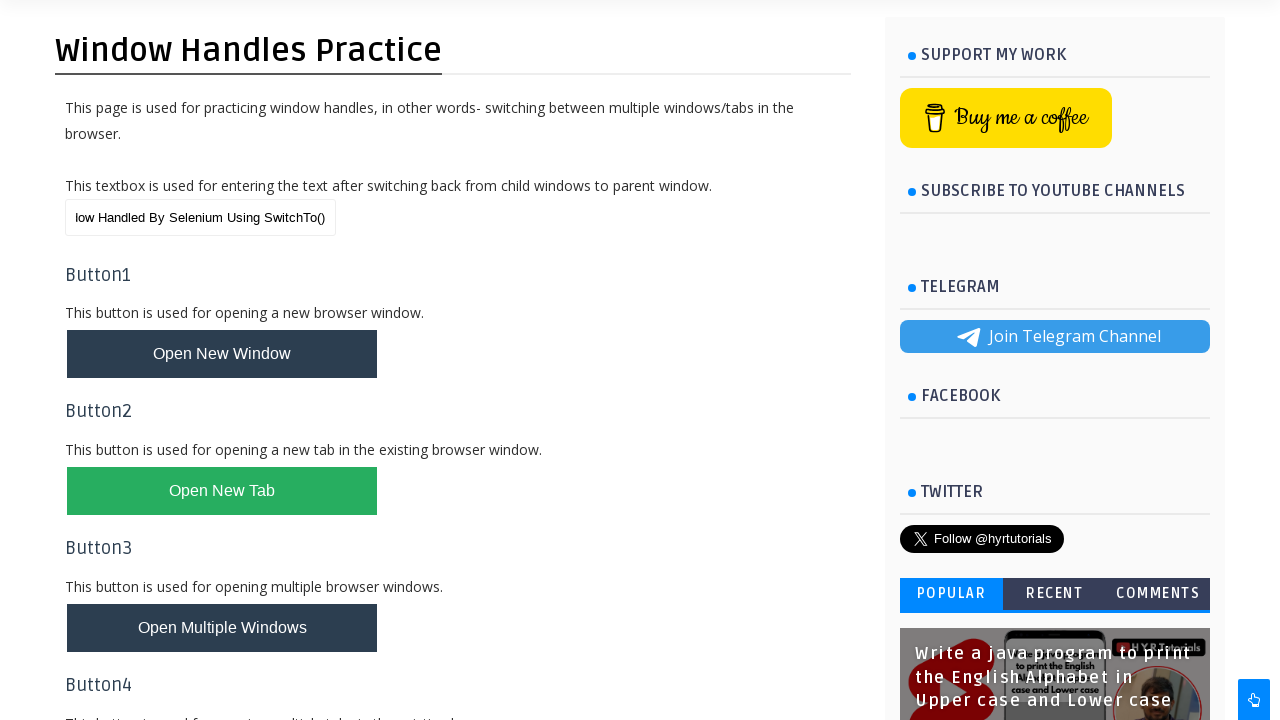

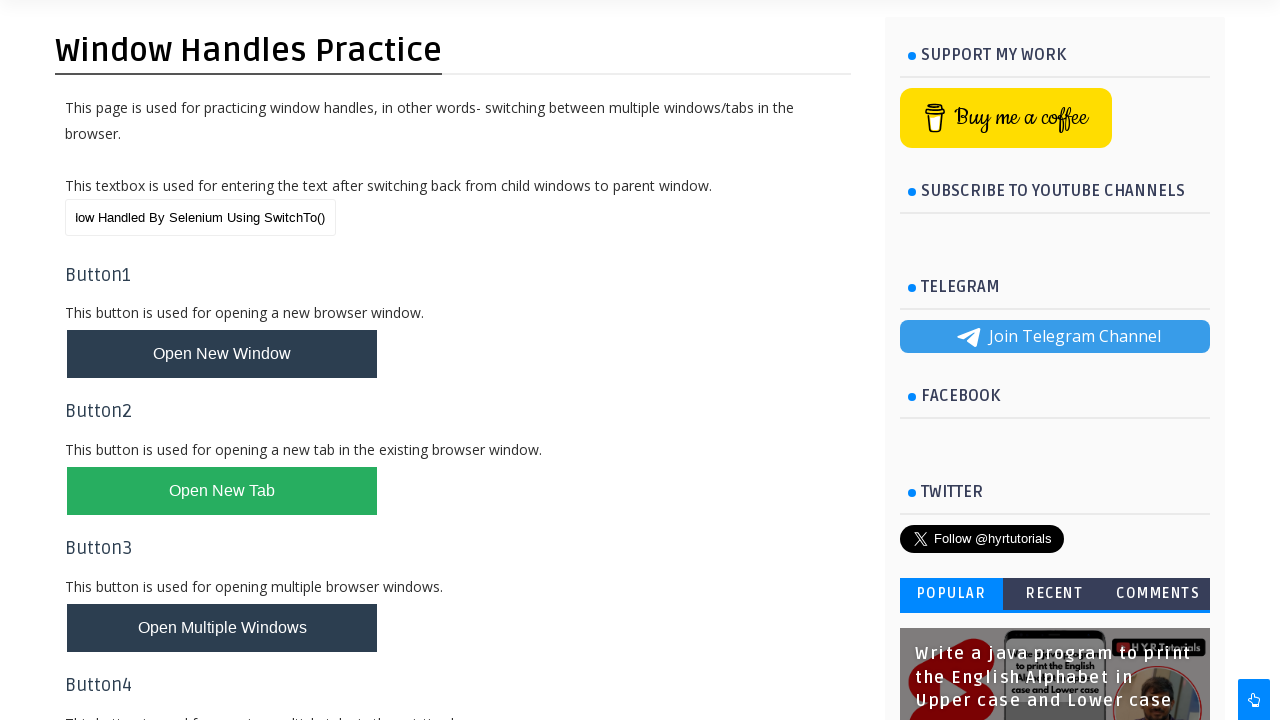